Tests search functionality by hovering over the search icon, entering a search query, and verifying search results are returned

Starting URL: https://en.ehu.lt/

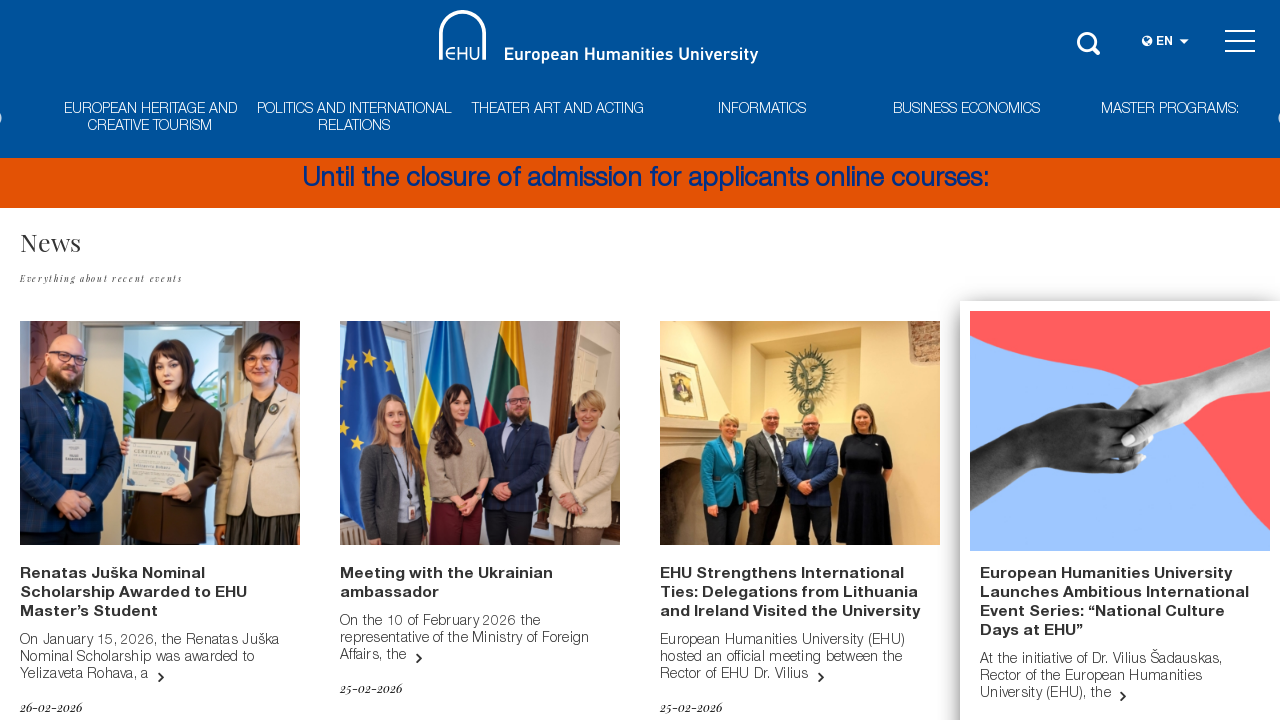

Hovered over search icon to reveal search box at (1090, 40) on .header-search
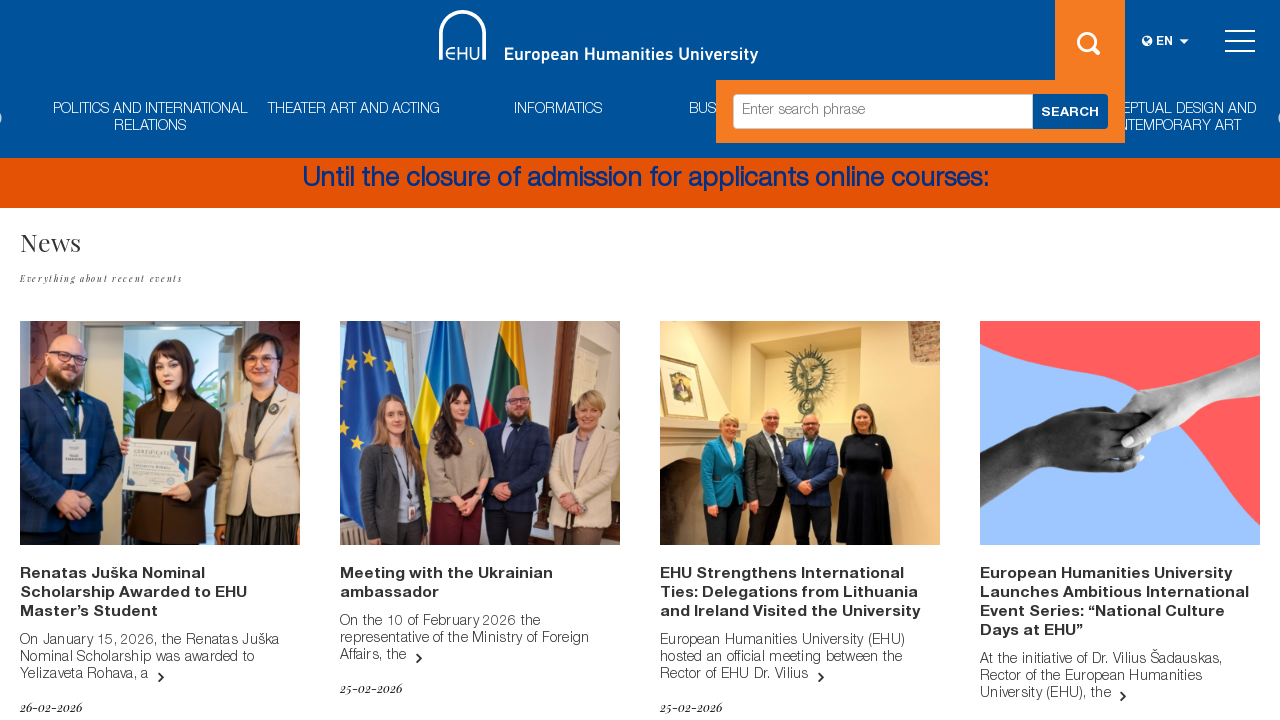

Waited for search box animation to complete
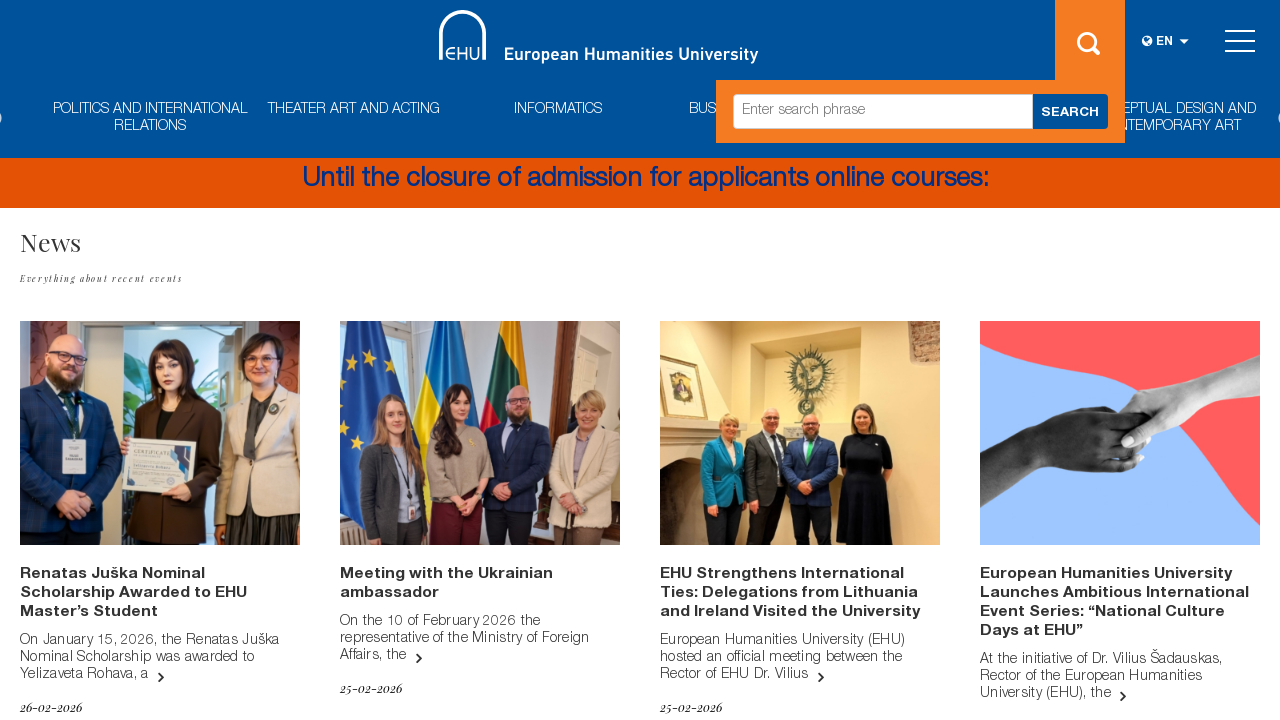

Entered search query 'study programs' in search field on input[name='s']
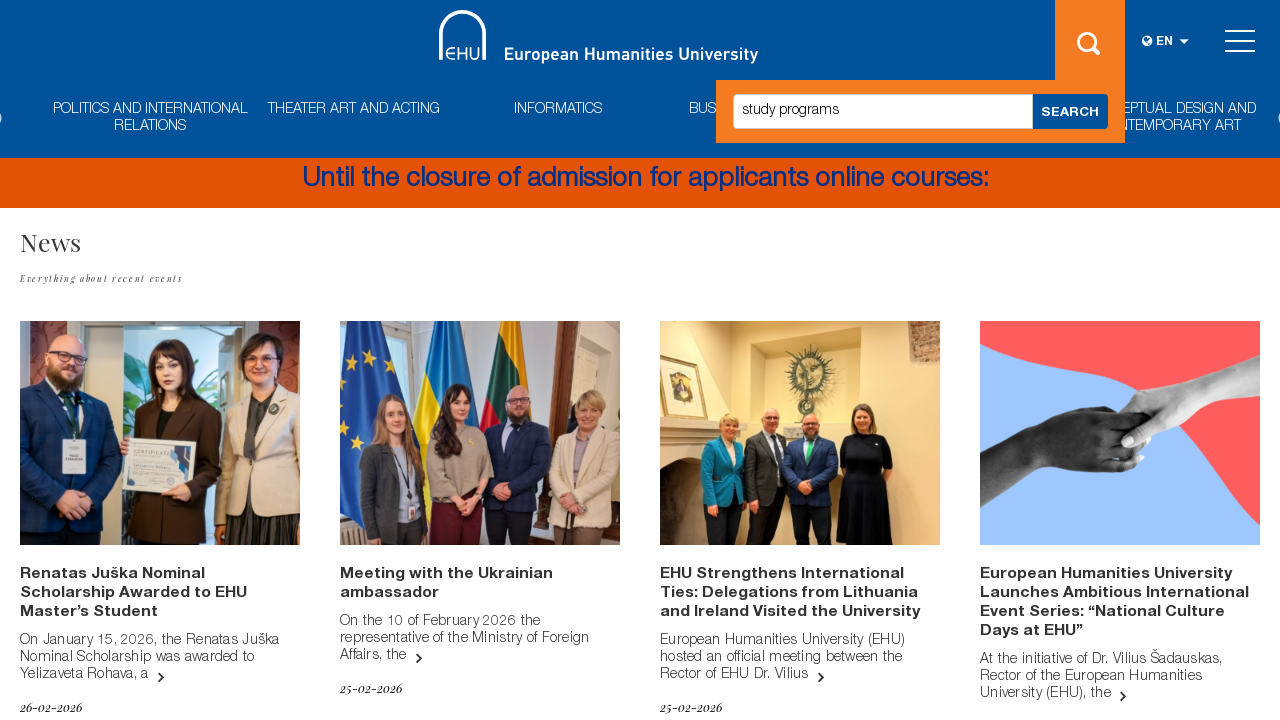

Pressed Enter to submit search query on input[name='s']
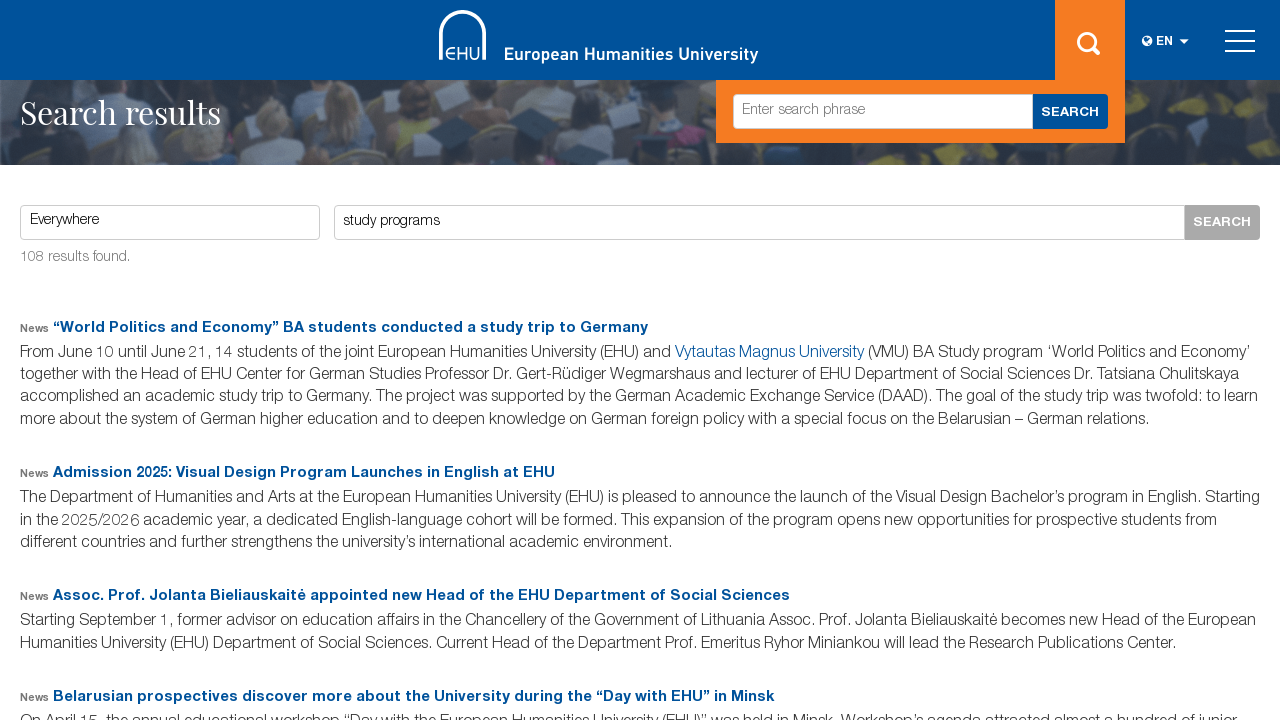

Search results loaded and result count displayed
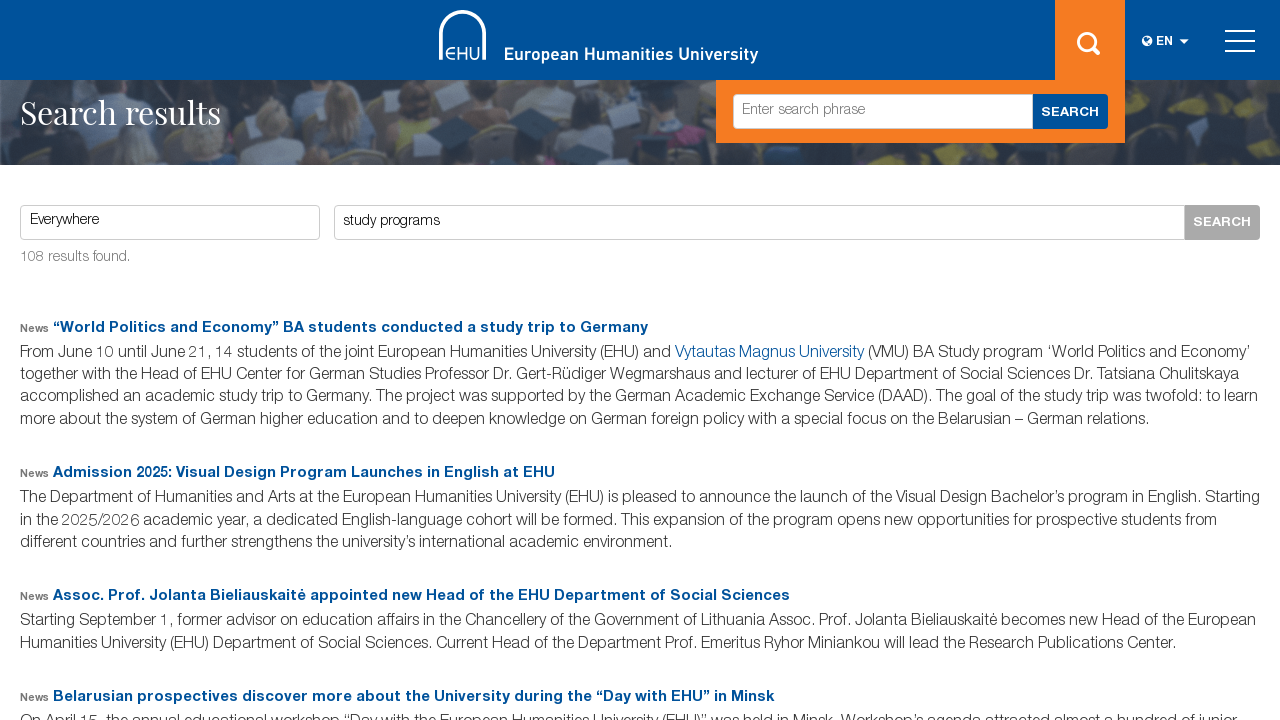

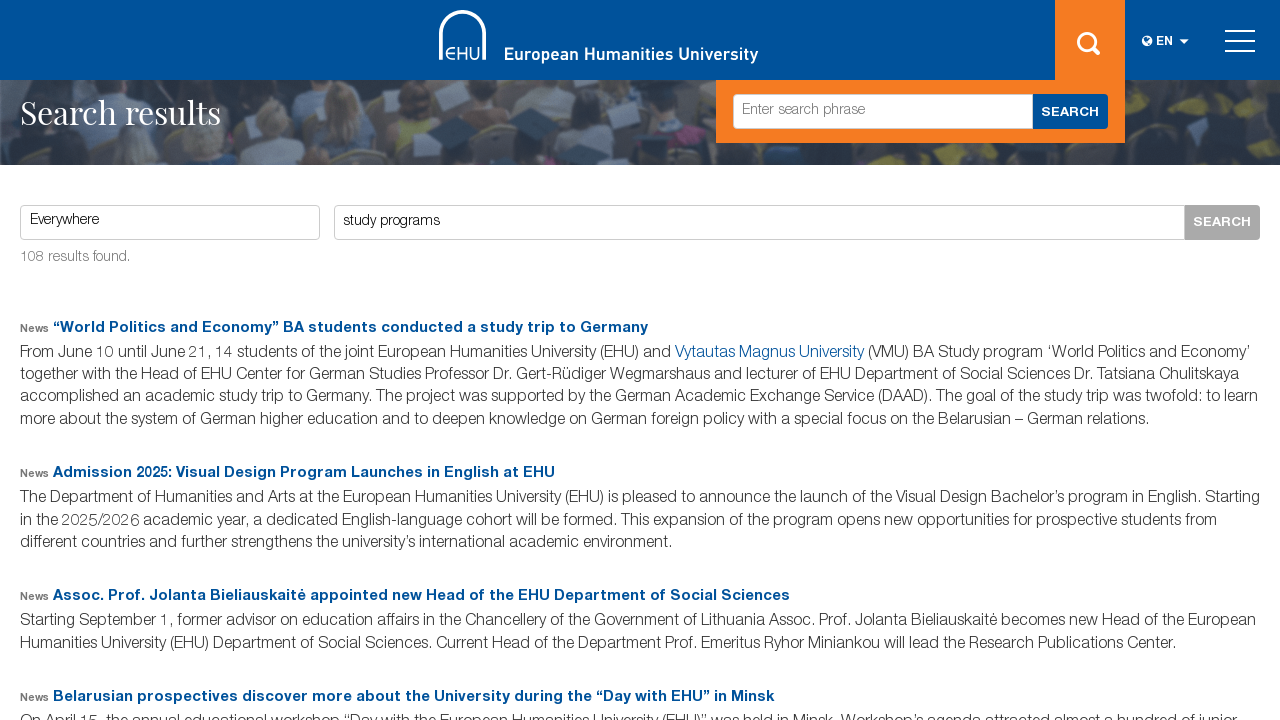